Tests window handling functionality by clicking a link to open a new window, switching between windows, and verifying content in both windows

Starting URL: https://the-internet.herokuapp.com/windows

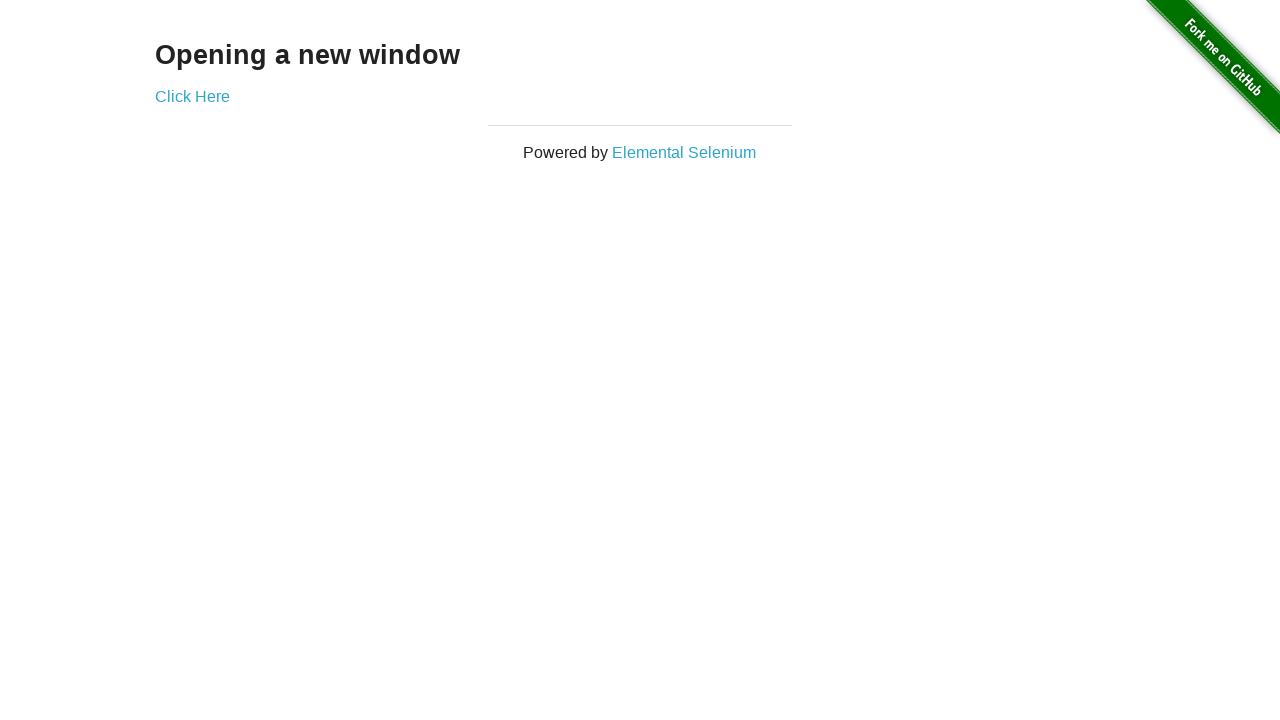

Clicked 'Click Here' link to open a new window at (192, 96) on text='Click Here'
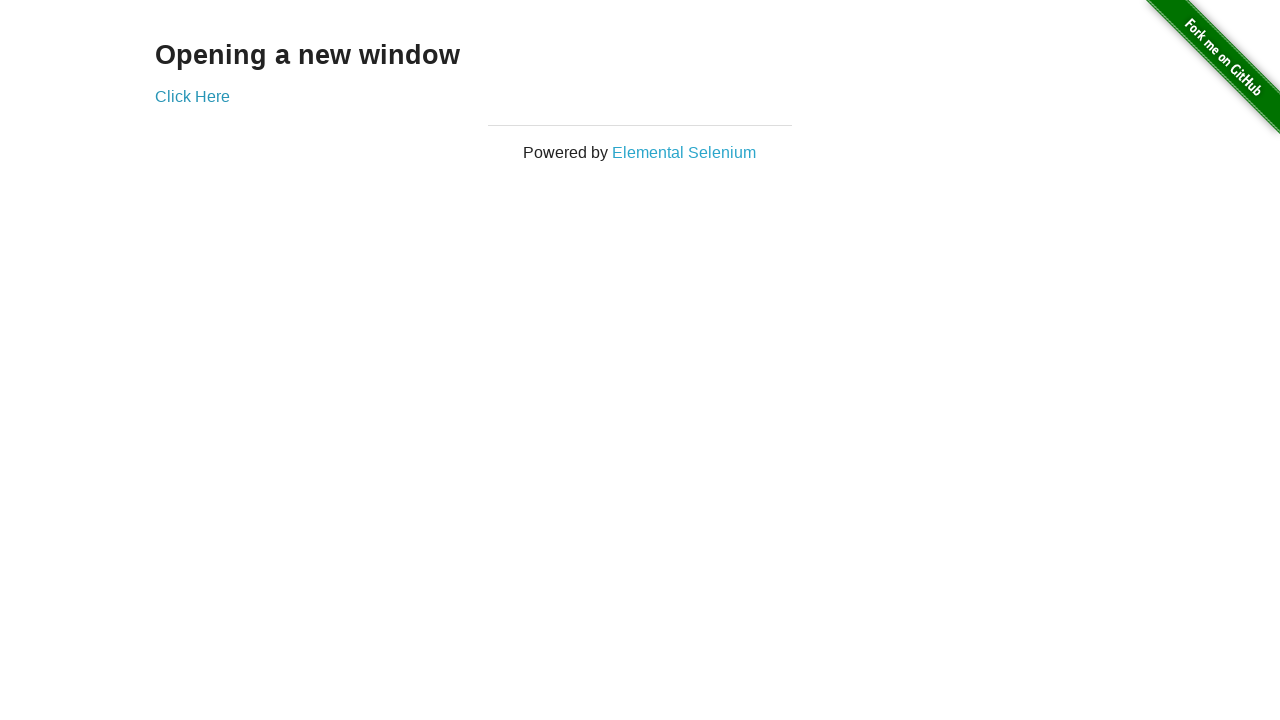

Verified 'New Window' header is present in the new window
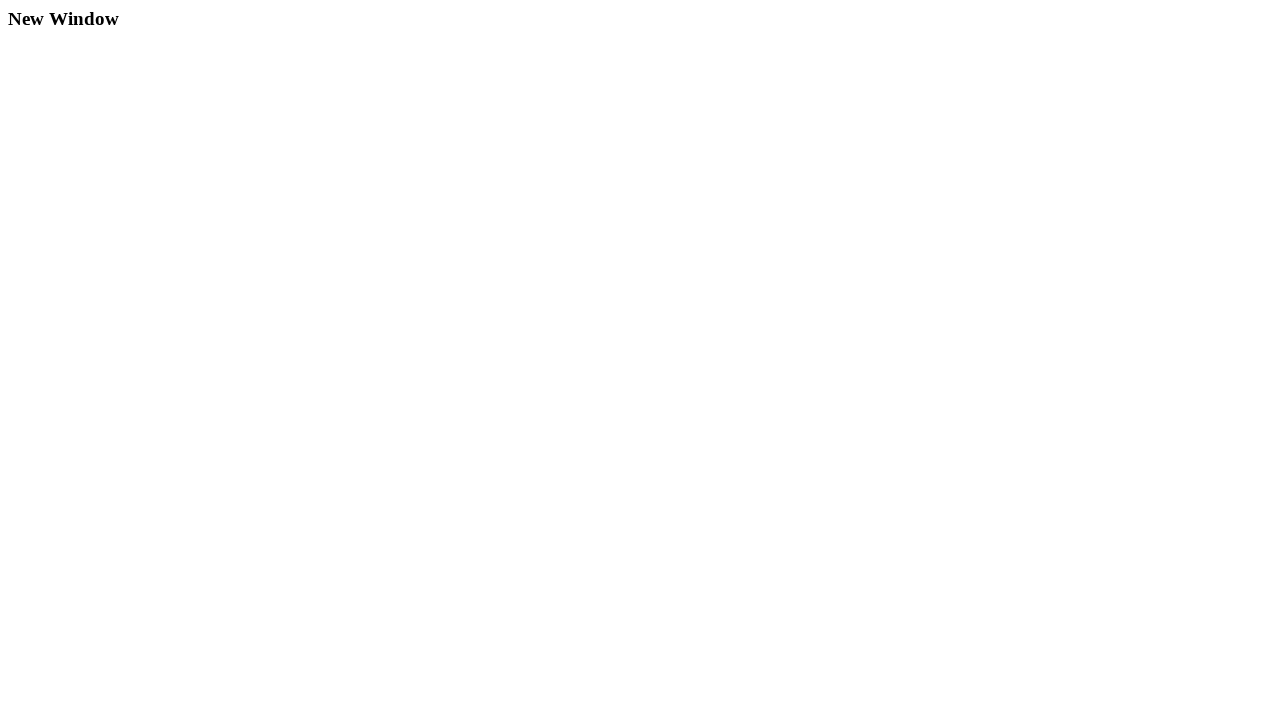

Verified 'Opening a new window' header is present in the original window
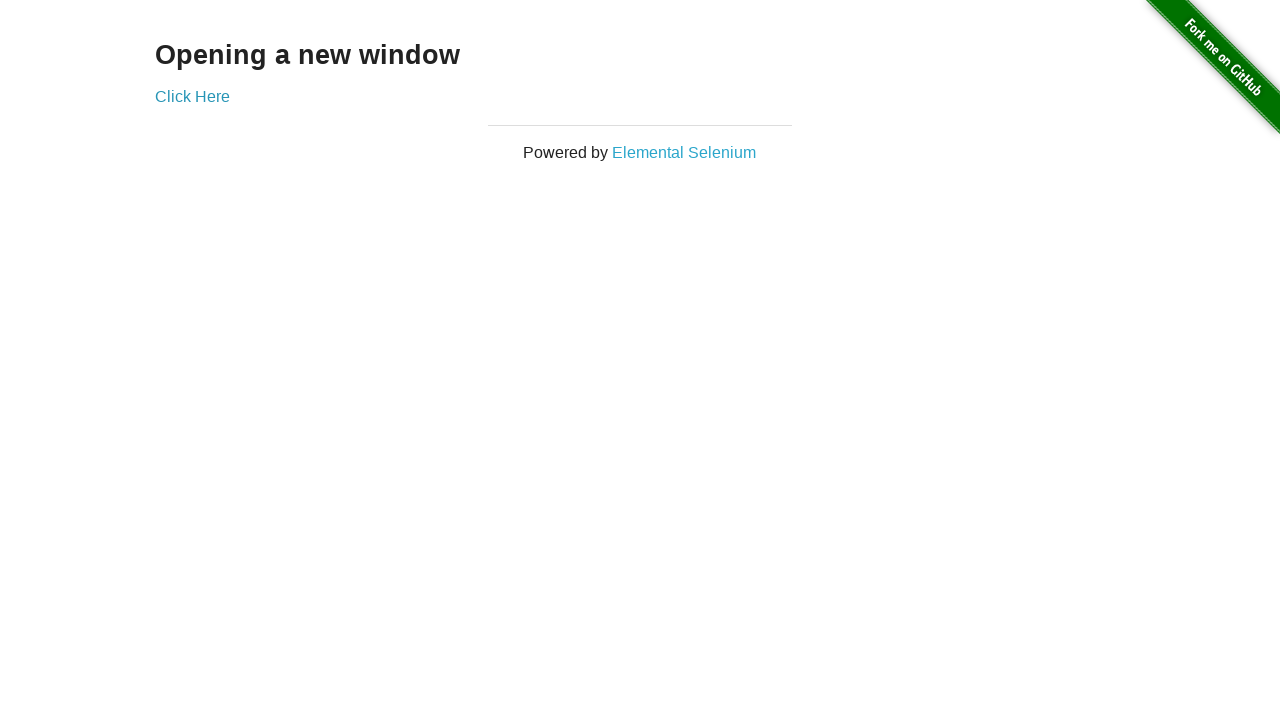

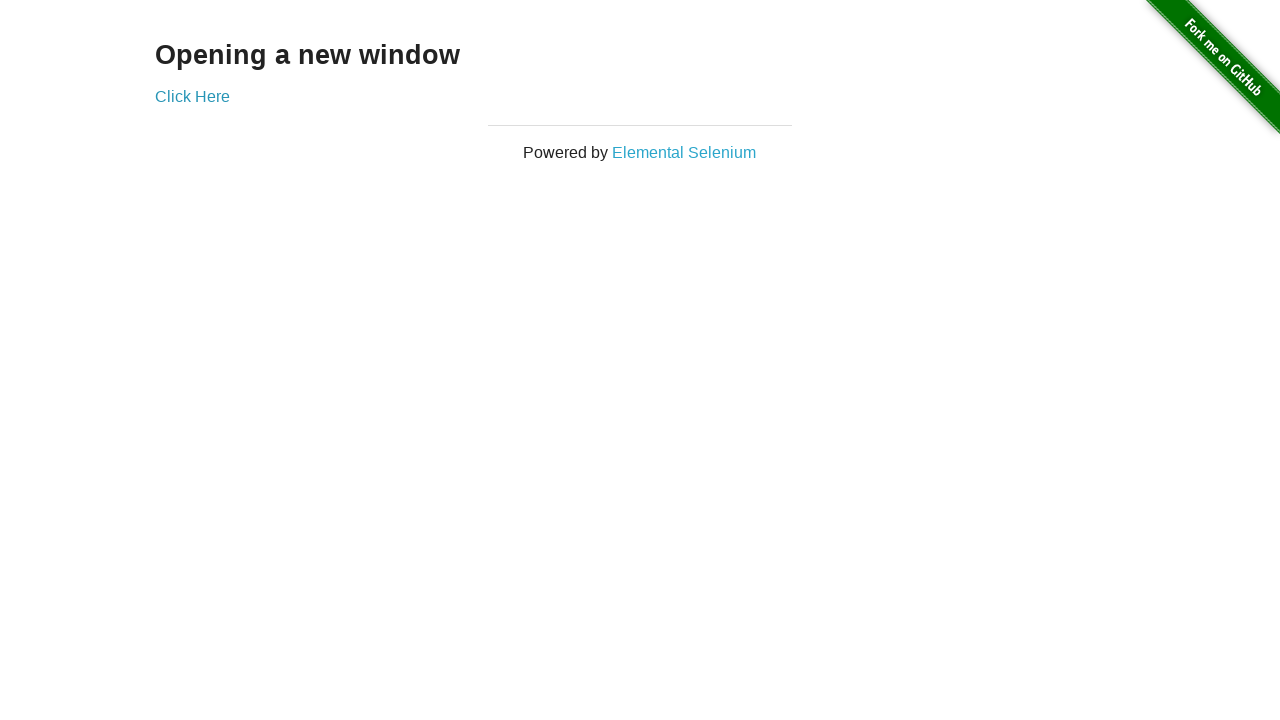